Tests unmarking todo items as complete by unchecking their checkboxes

Starting URL: https://demo.playwright.dev/todomvc

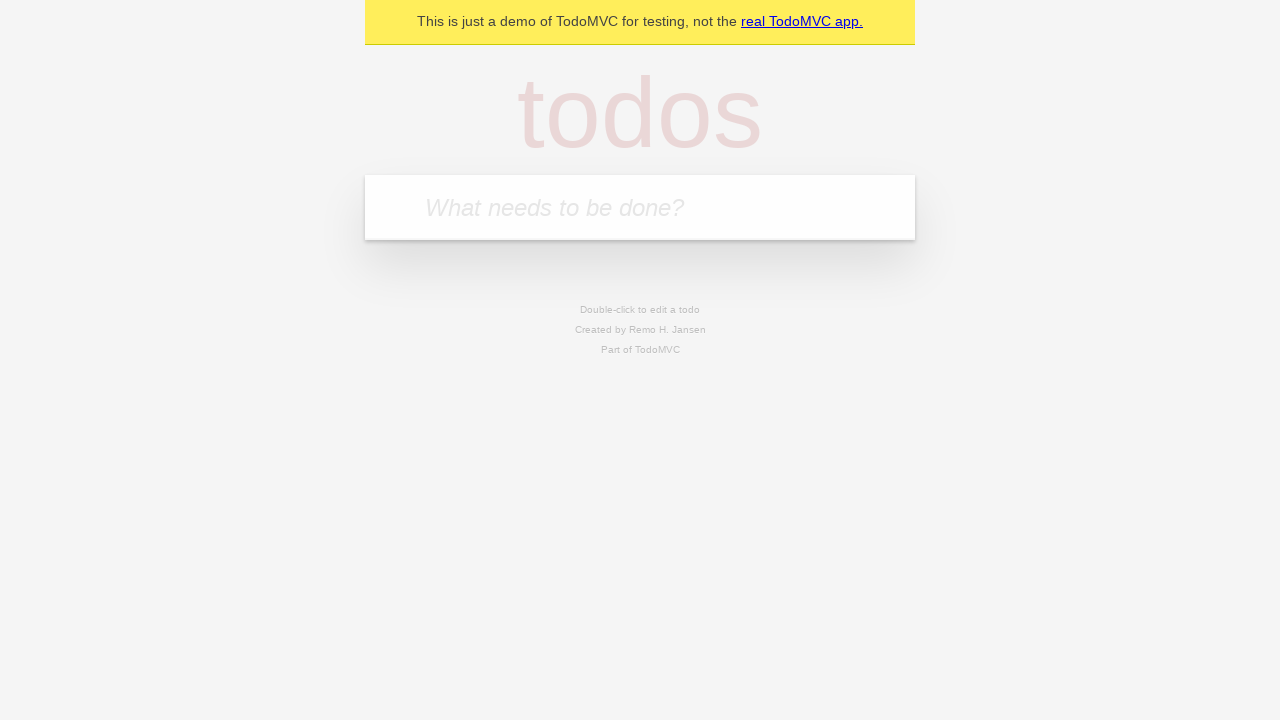

Filled todo input with 'buy some cheese' on internal:attr=[placeholder="What needs to be done?"i]
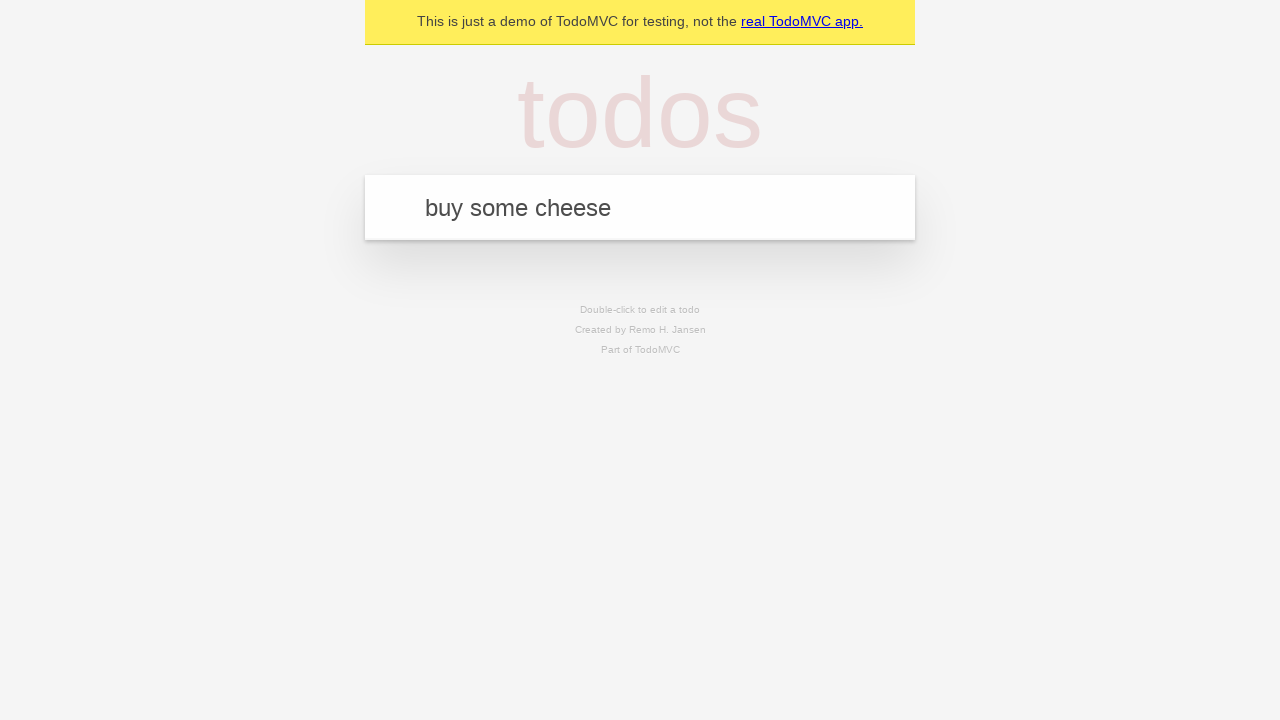

Pressed Enter to create todo 'buy some cheese' on internal:attr=[placeholder="What needs to be done?"i]
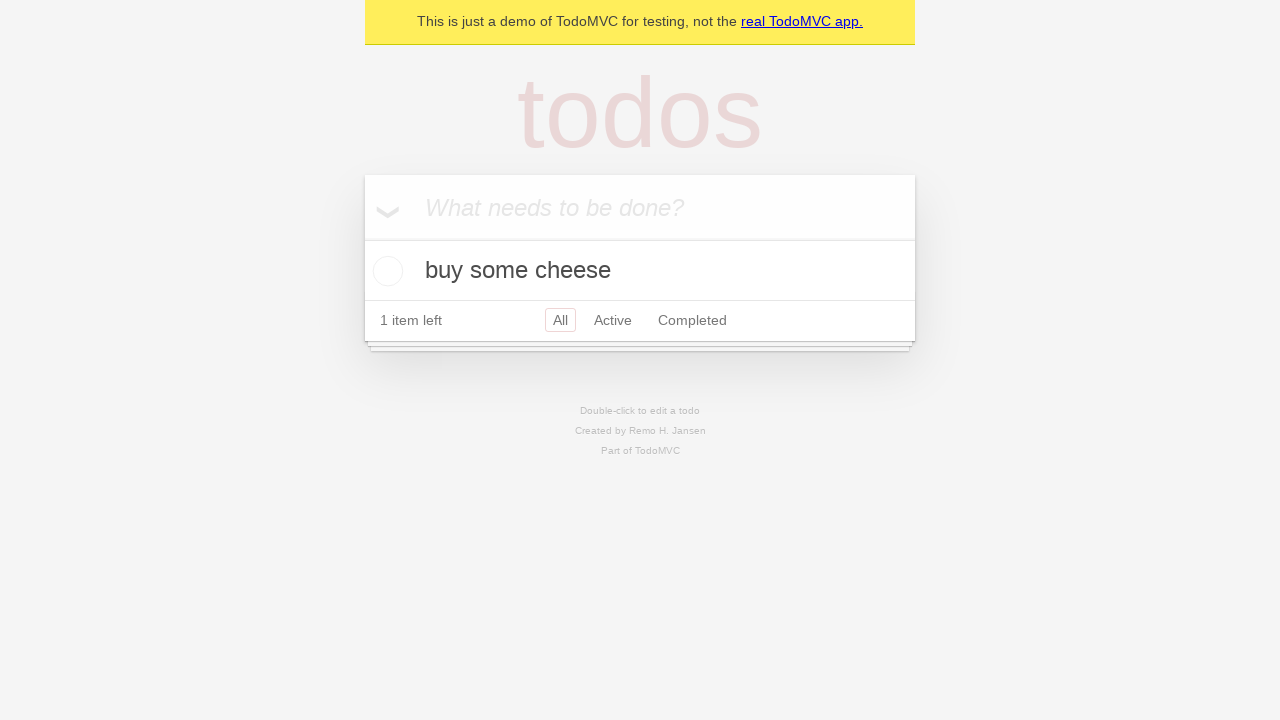

Filled todo input with 'feed the cat' on internal:attr=[placeholder="What needs to be done?"i]
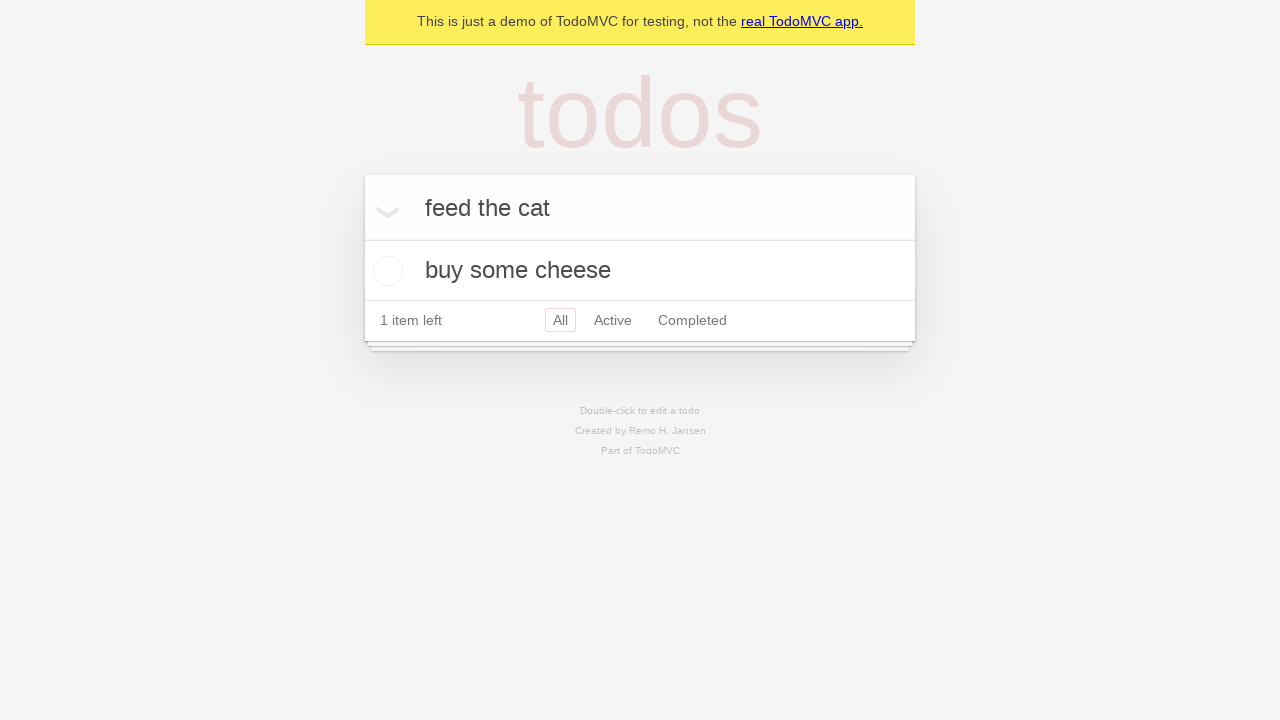

Pressed Enter to create todo 'feed the cat' on internal:attr=[placeholder="What needs to be done?"i]
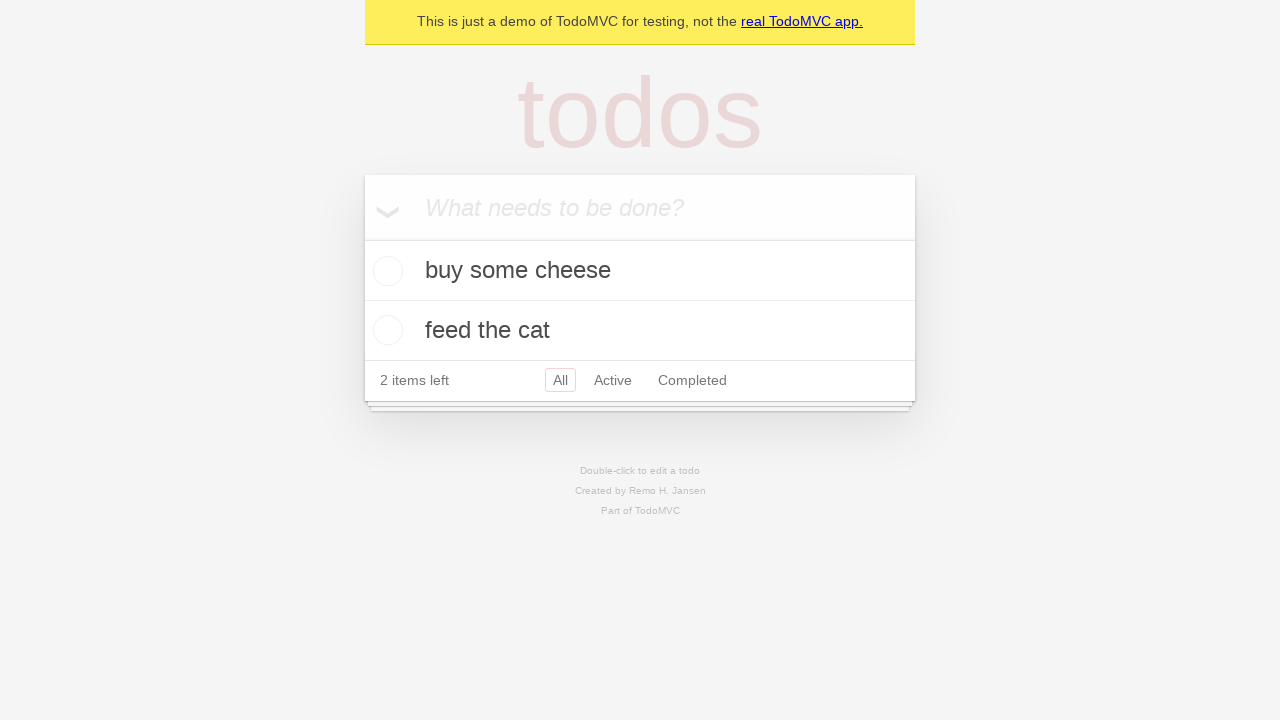

Located first todo item
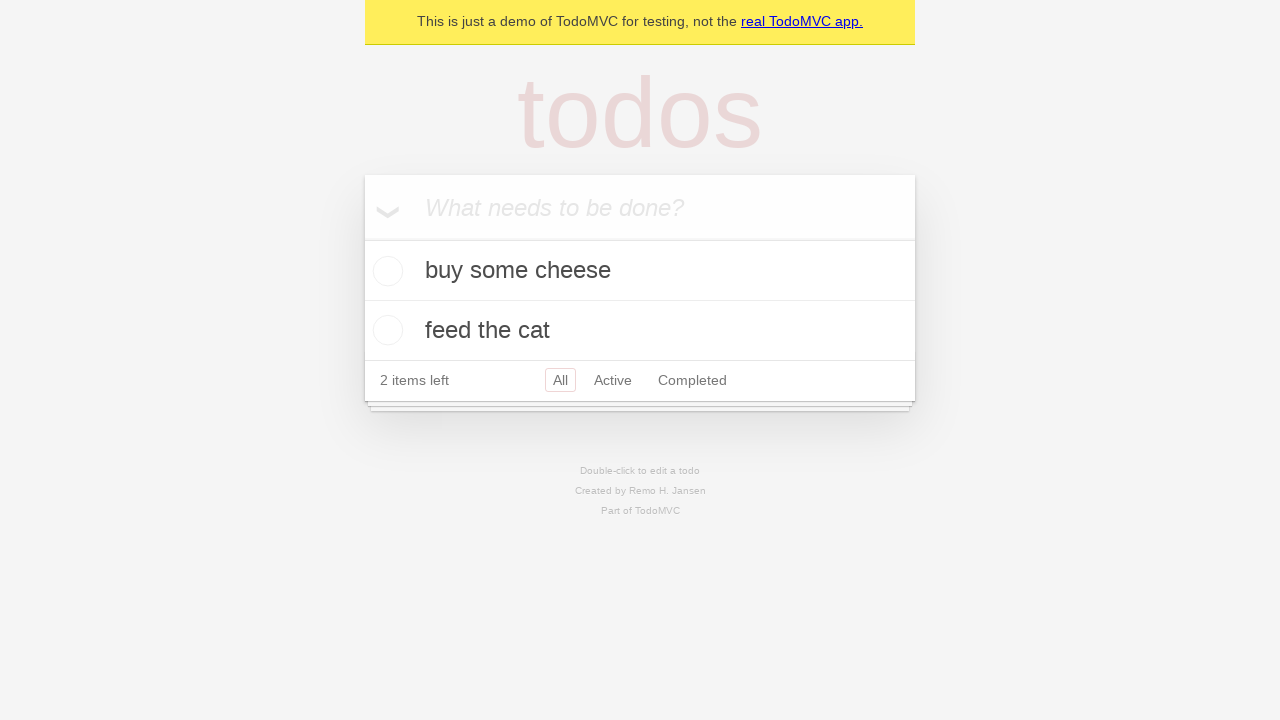

Located checkbox for first todo item
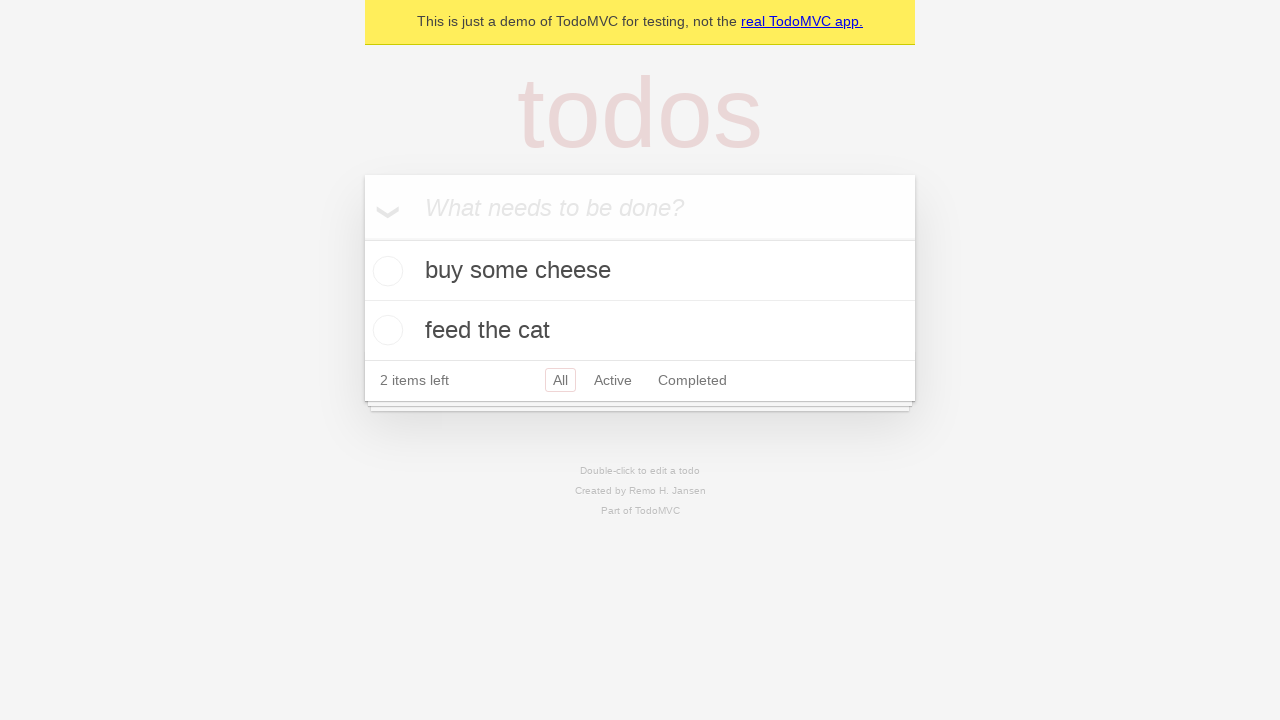

Checked the first todo item at (385, 271) on internal:testid=[data-testid="todo-item"s] >> nth=0 >> internal:role=checkbox
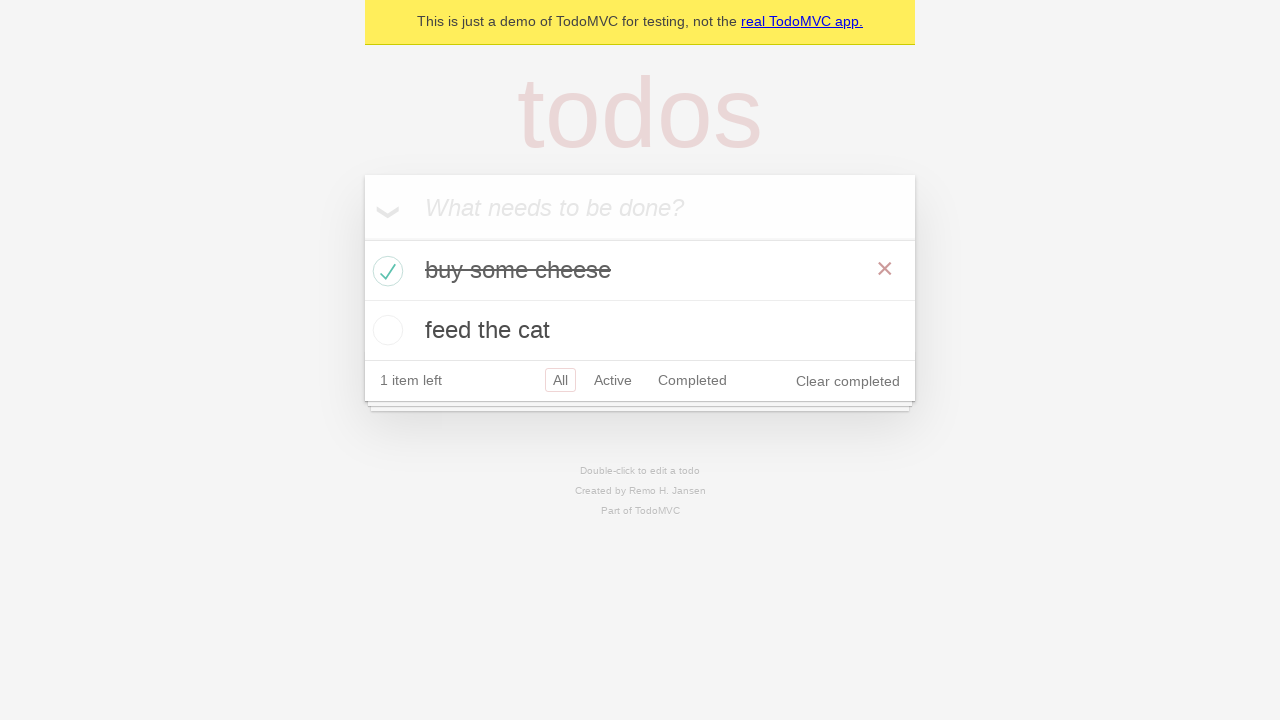

Verified first todo has 'completed' class
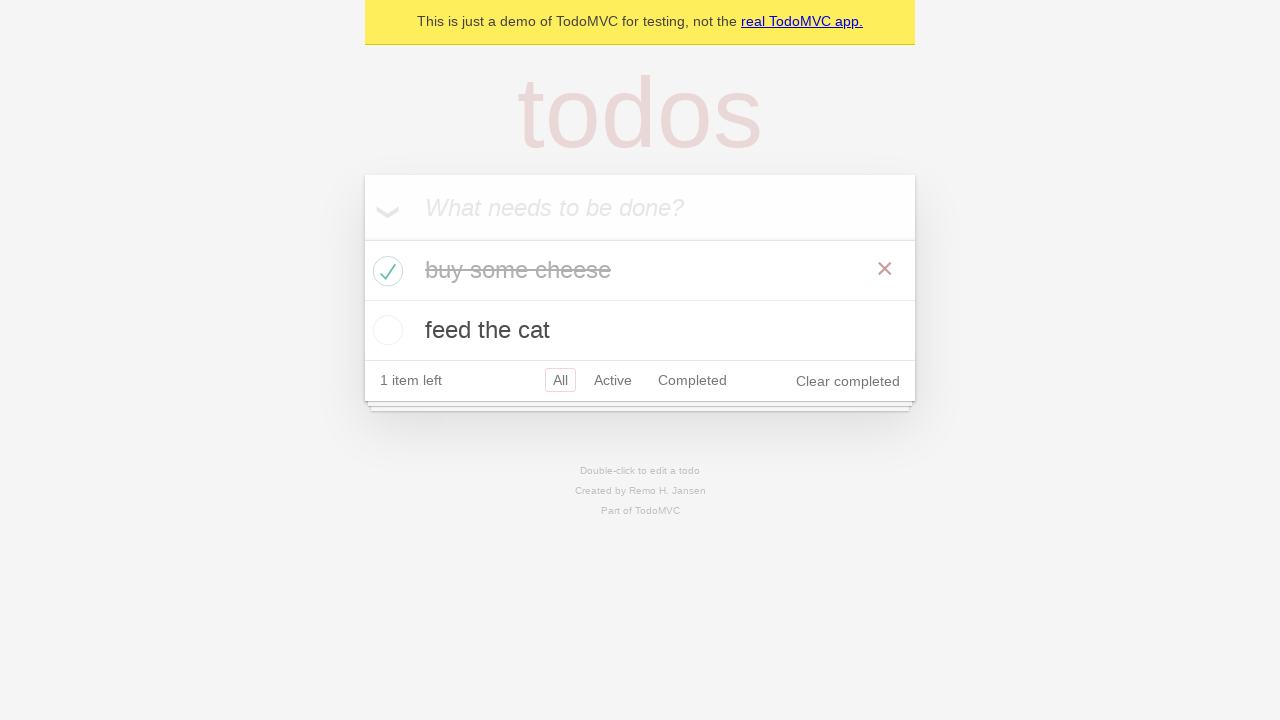

Unchecked the first todo item at (385, 271) on internal:testid=[data-testid="todo-item"s] >> nth=0 >> internal:role=checkbox
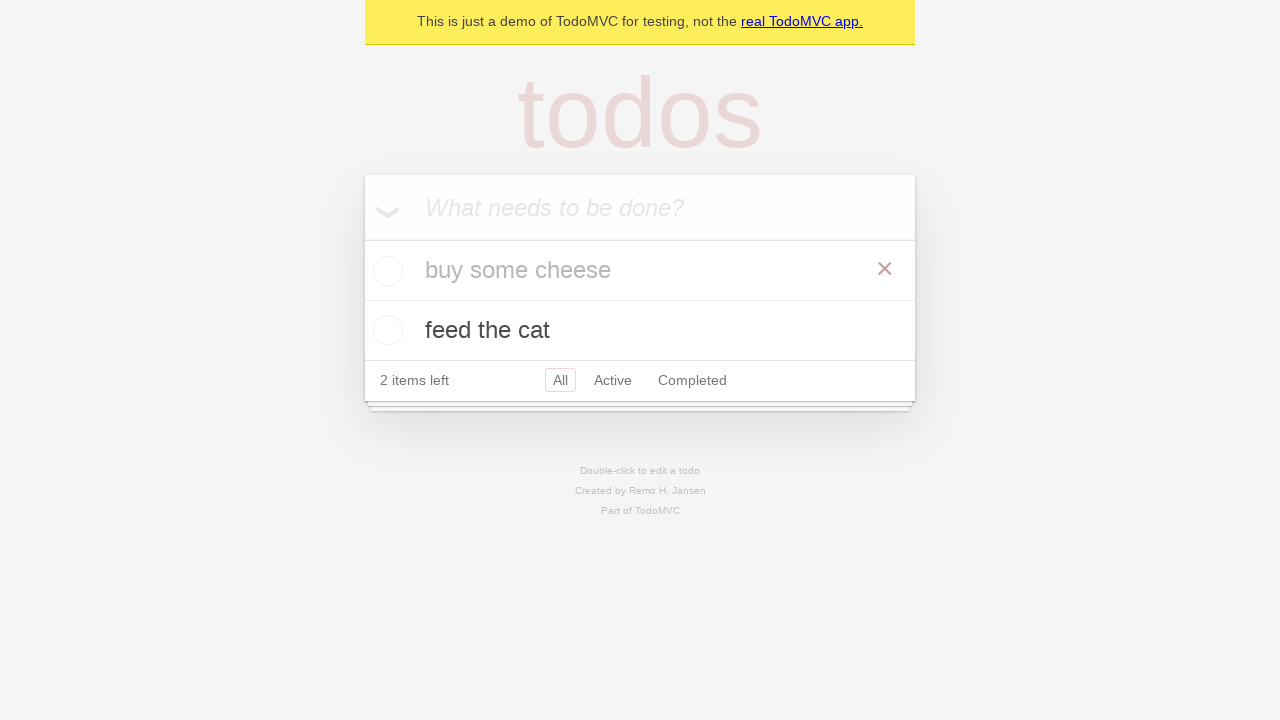

Verified first todo no longer has 'completed' class
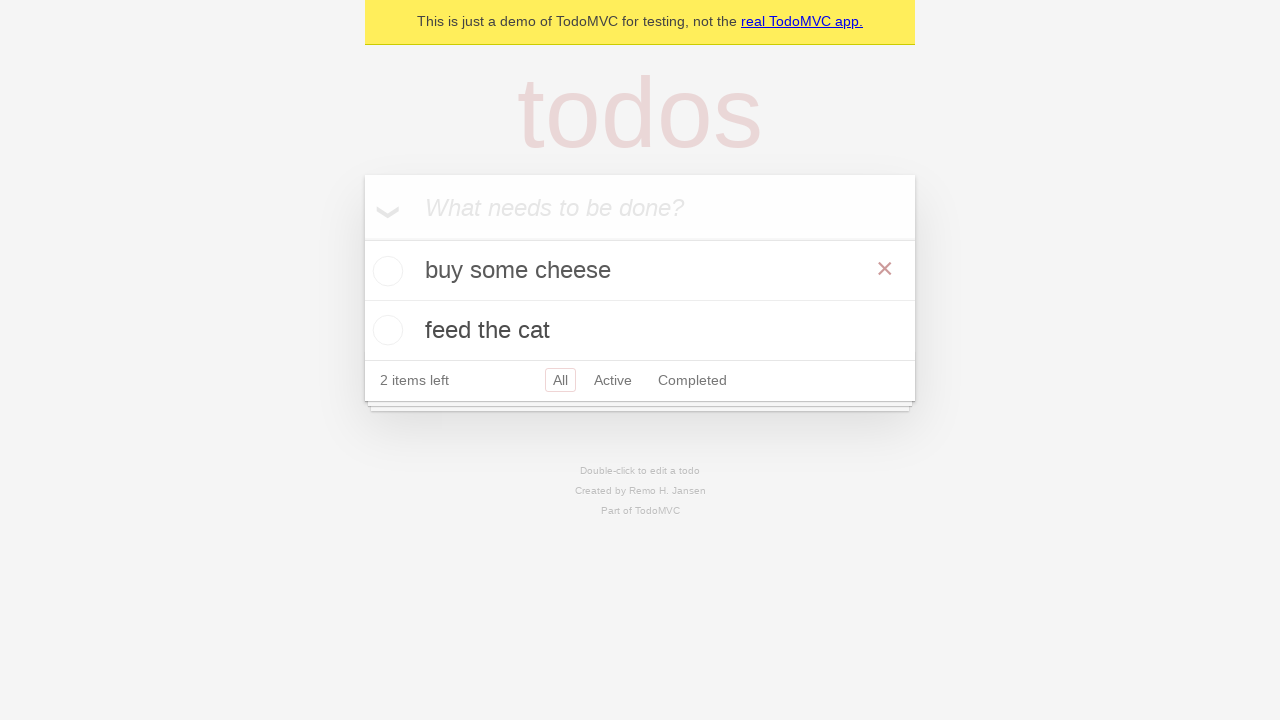

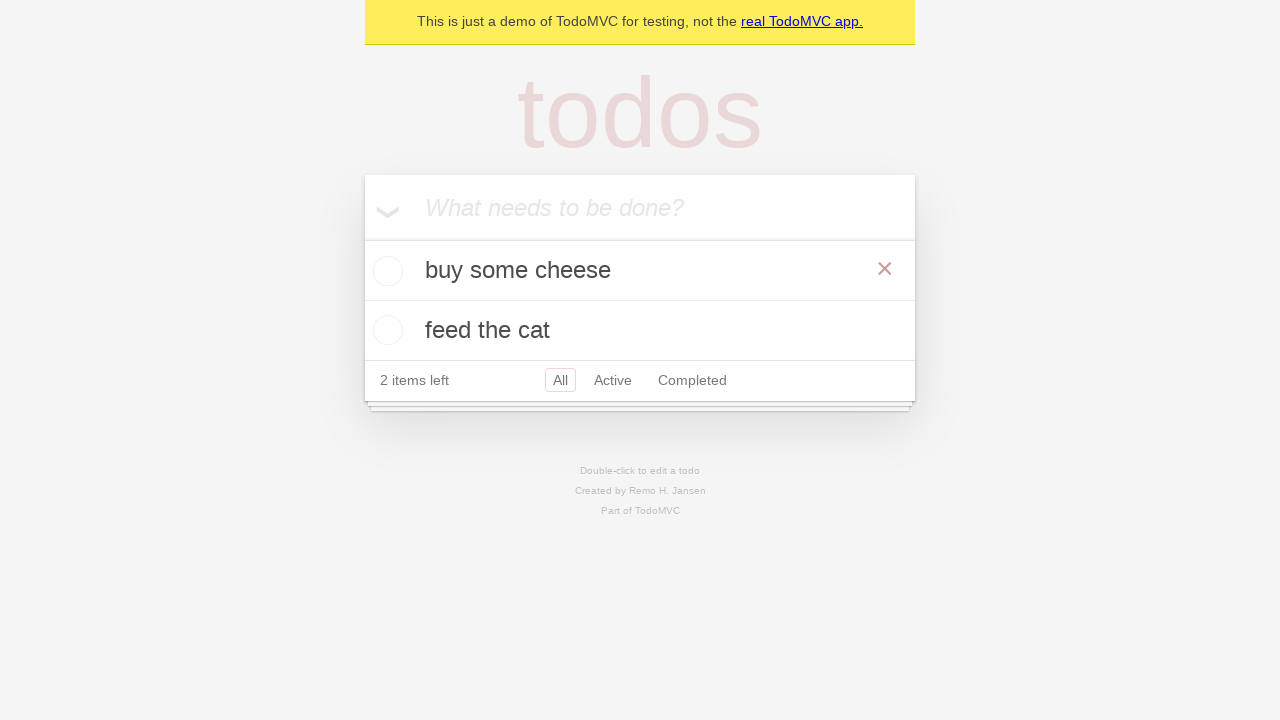